Tests that other controls are hidden when editing a todo item

Starting URL: https://demo.playwright.dev/todomvc

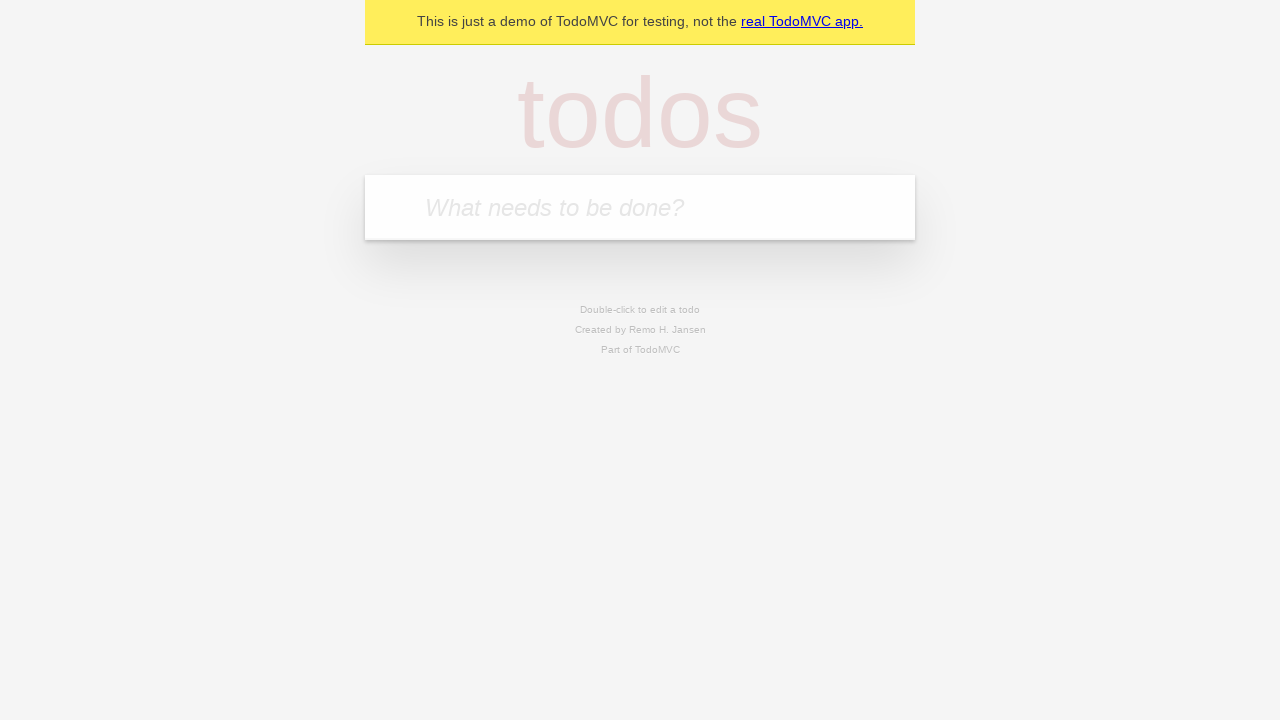

Filled input field with first todo 'buy some cheese' on internal:attr=[placeholder="What needs to be done?"i]
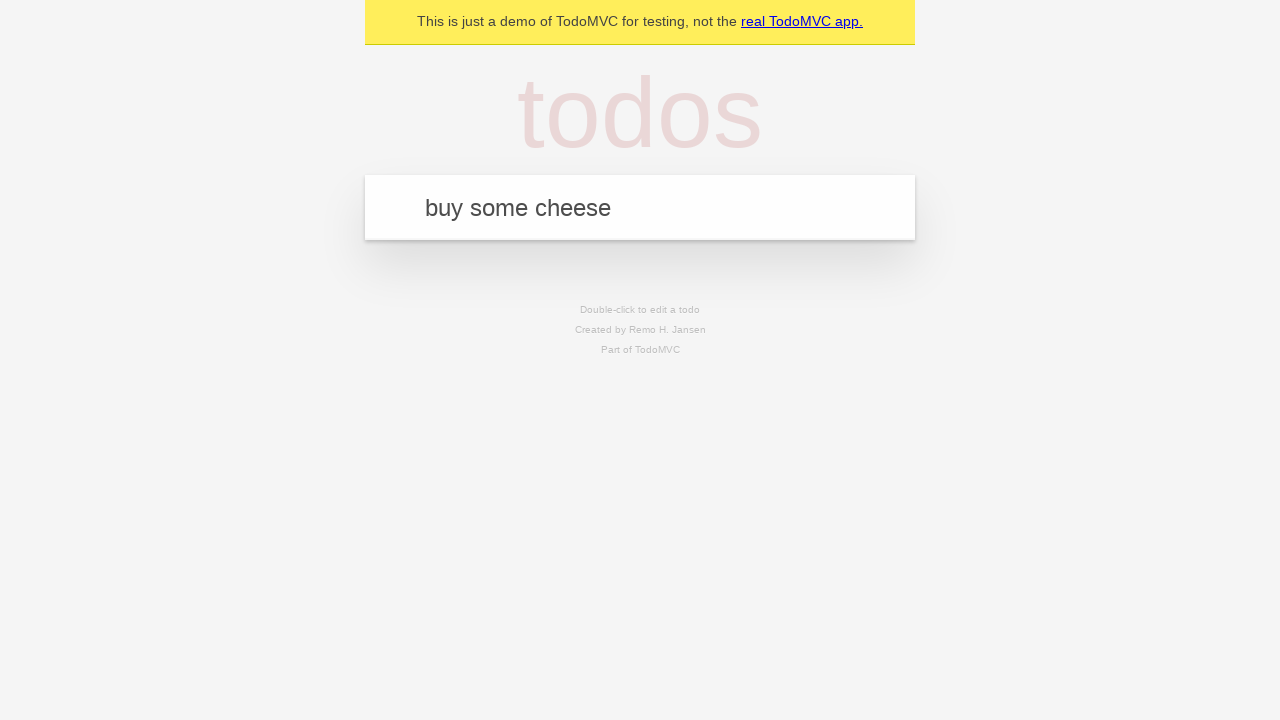

Pressed Enter to add first todo on internal:attr=[placeholder="What needs to be done?"i]
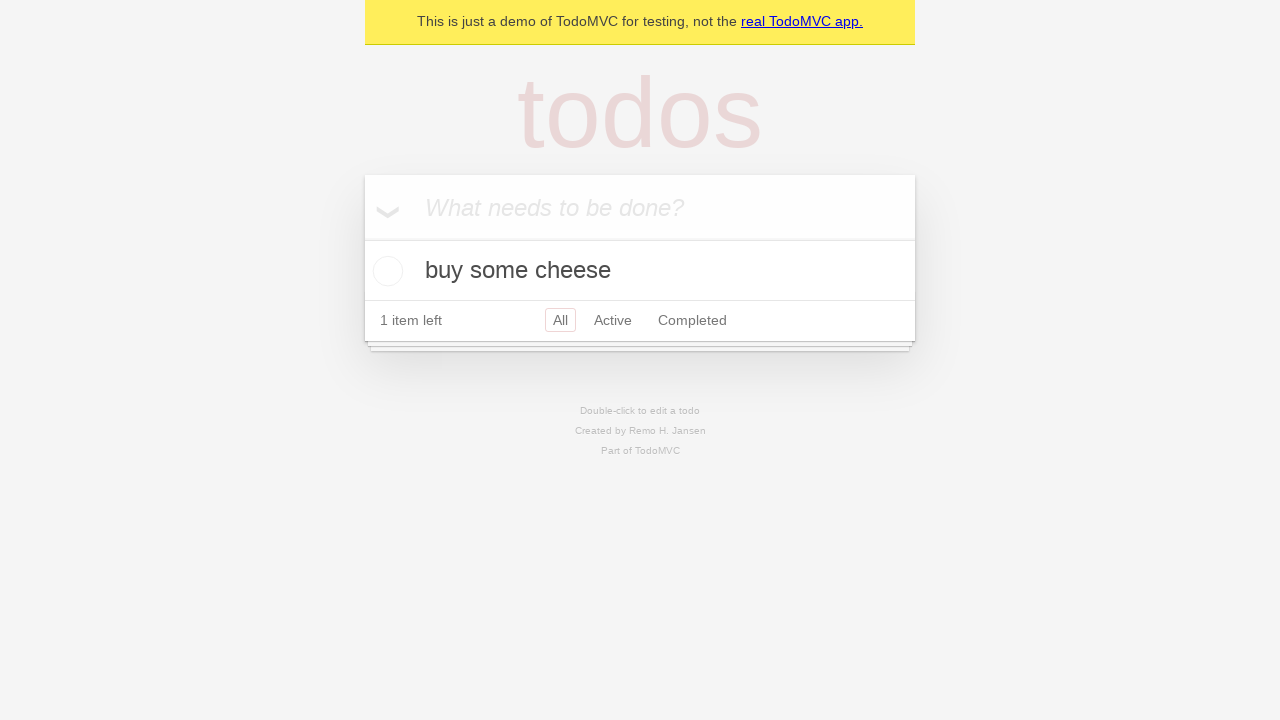

Filled input field with second todo 'feed the cat' on internal:attr=[placeholder="What needs to be done?"i]
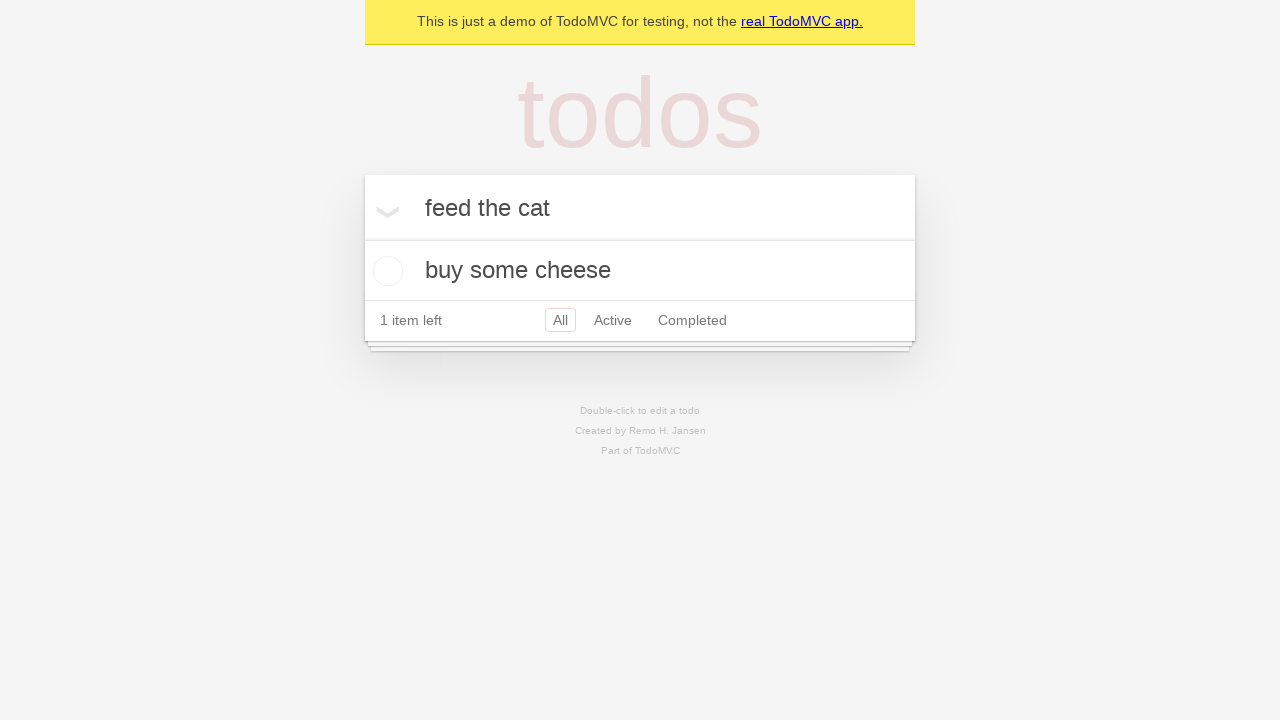

Pressed Enter to add second todo on internal:attr=[placeholder="What needs to be done?"i]
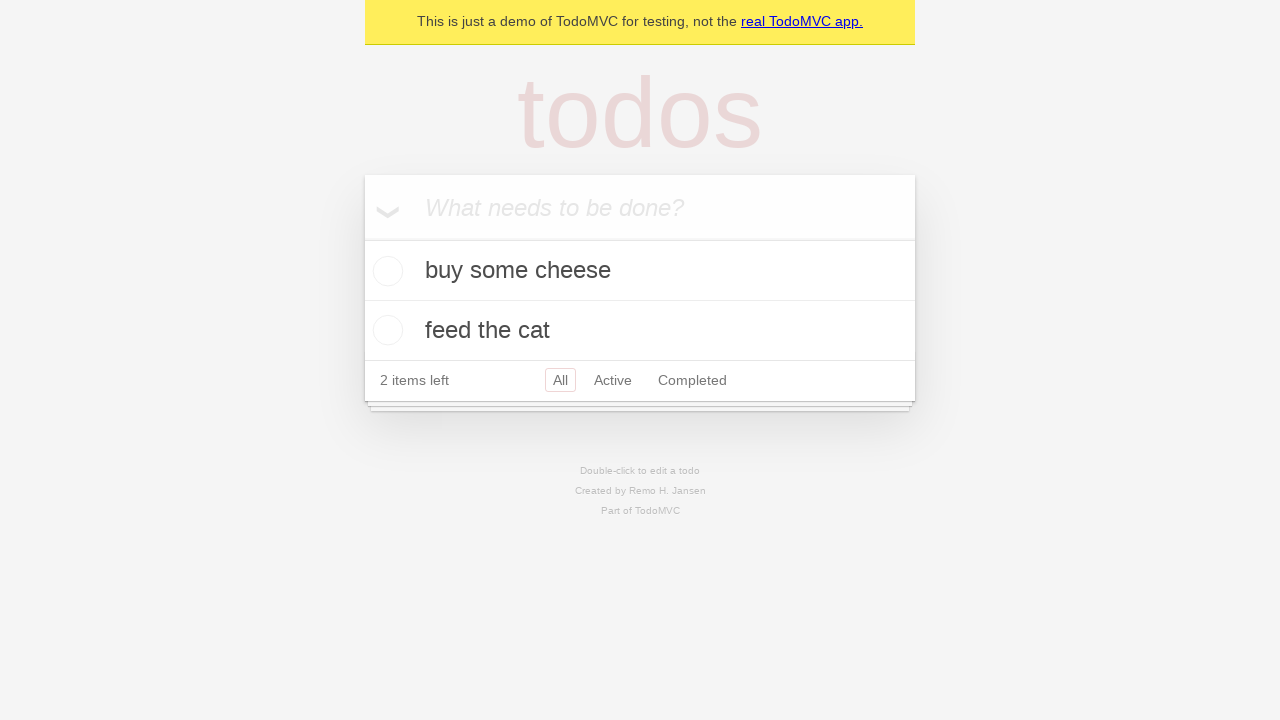

Filled input field with third todo 'book a doctors appointment' on internal:attr=[placeholder="What needs to be done?"i]
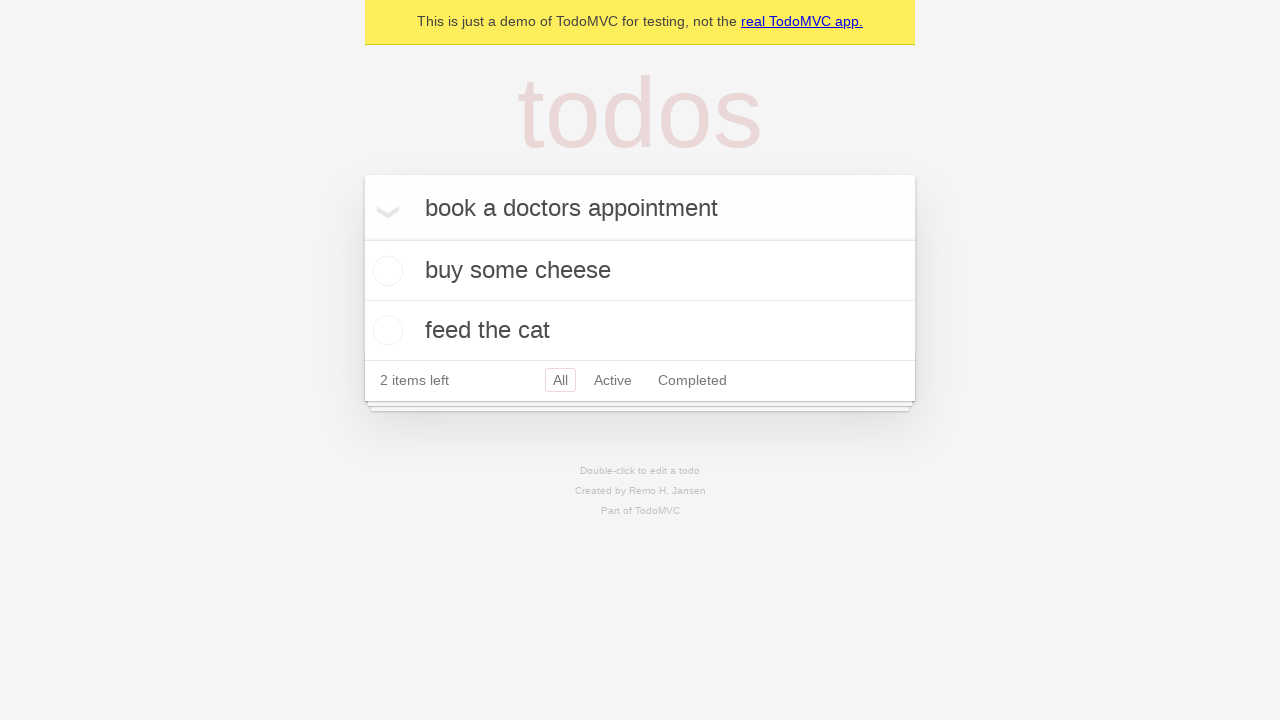

Pressed Enter to add third todo on internal:attr=[placeholder="What needs to be done?"i]
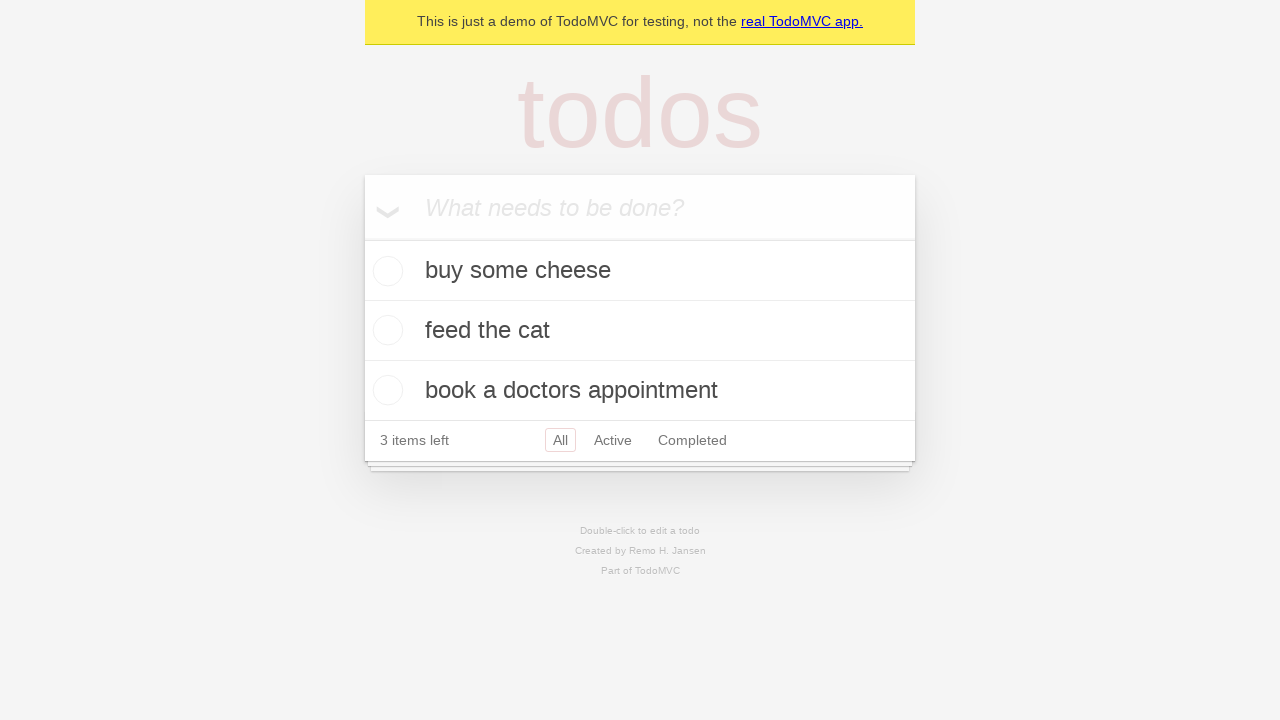

Double-clicked second todo item to enter edit mode at (640, 331) on internal:testid=[data-testid="todo-item"s] >> nth=1
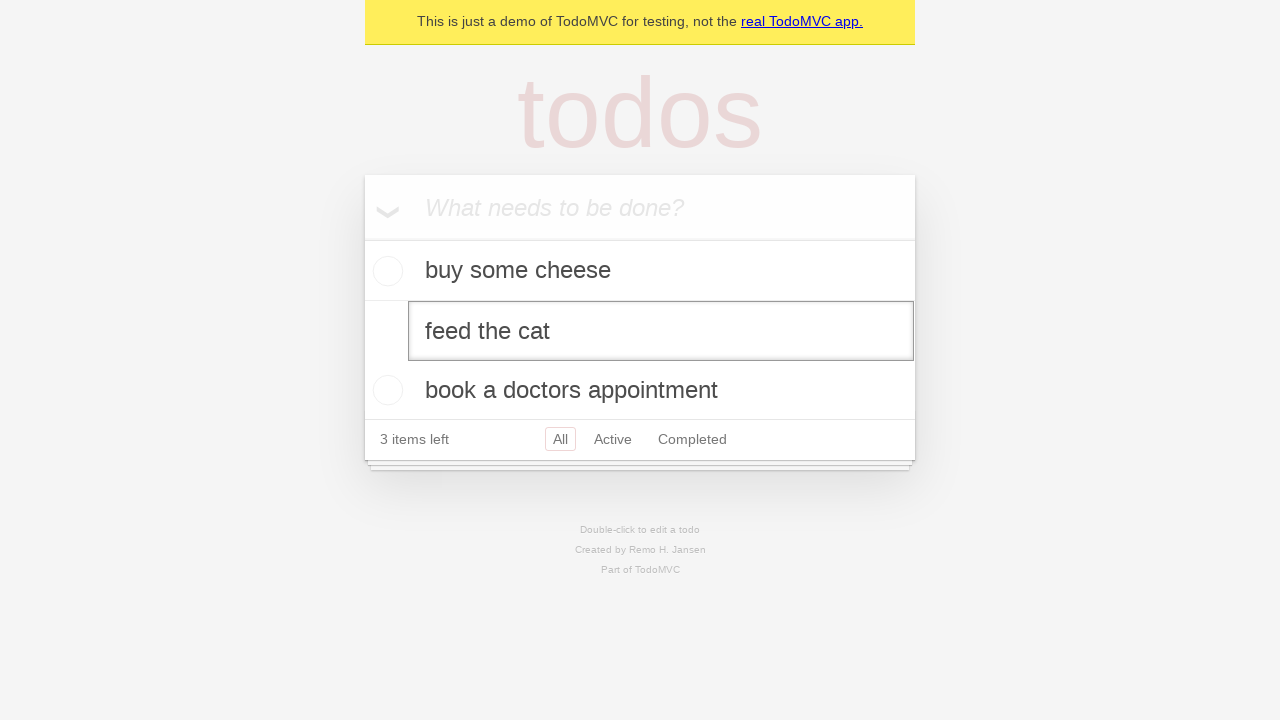

Edit input field appeared for second todo
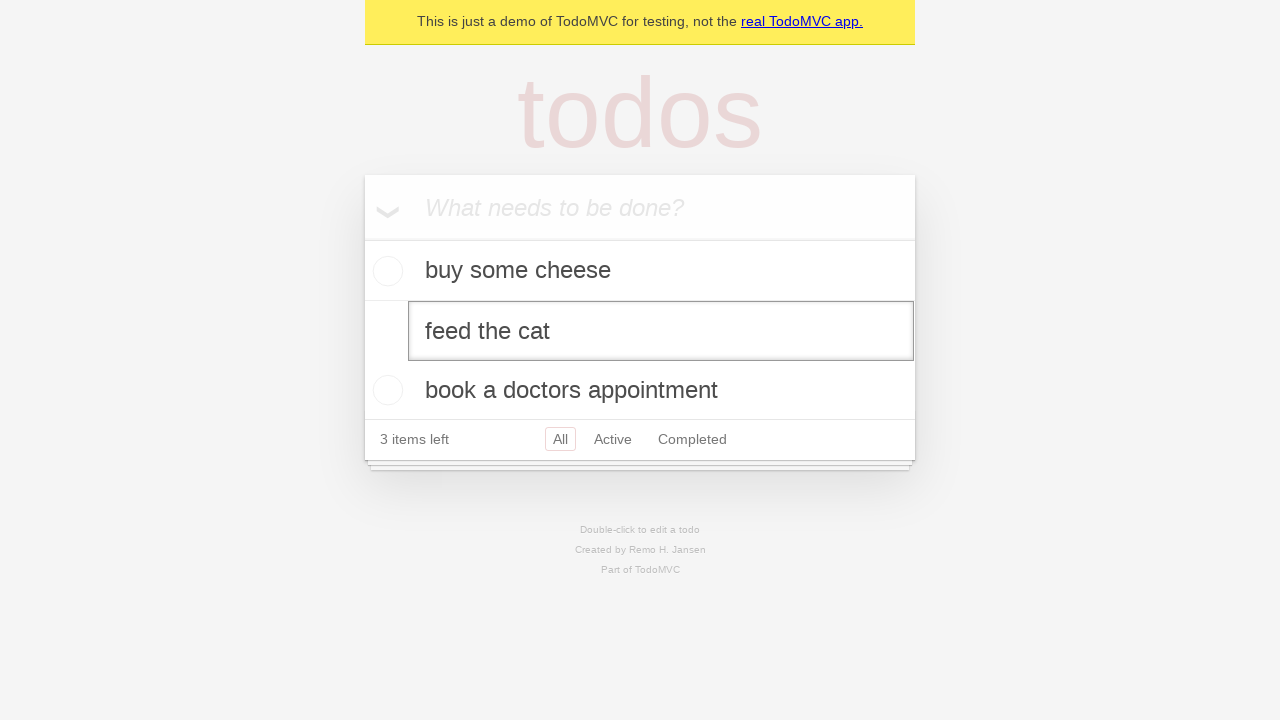

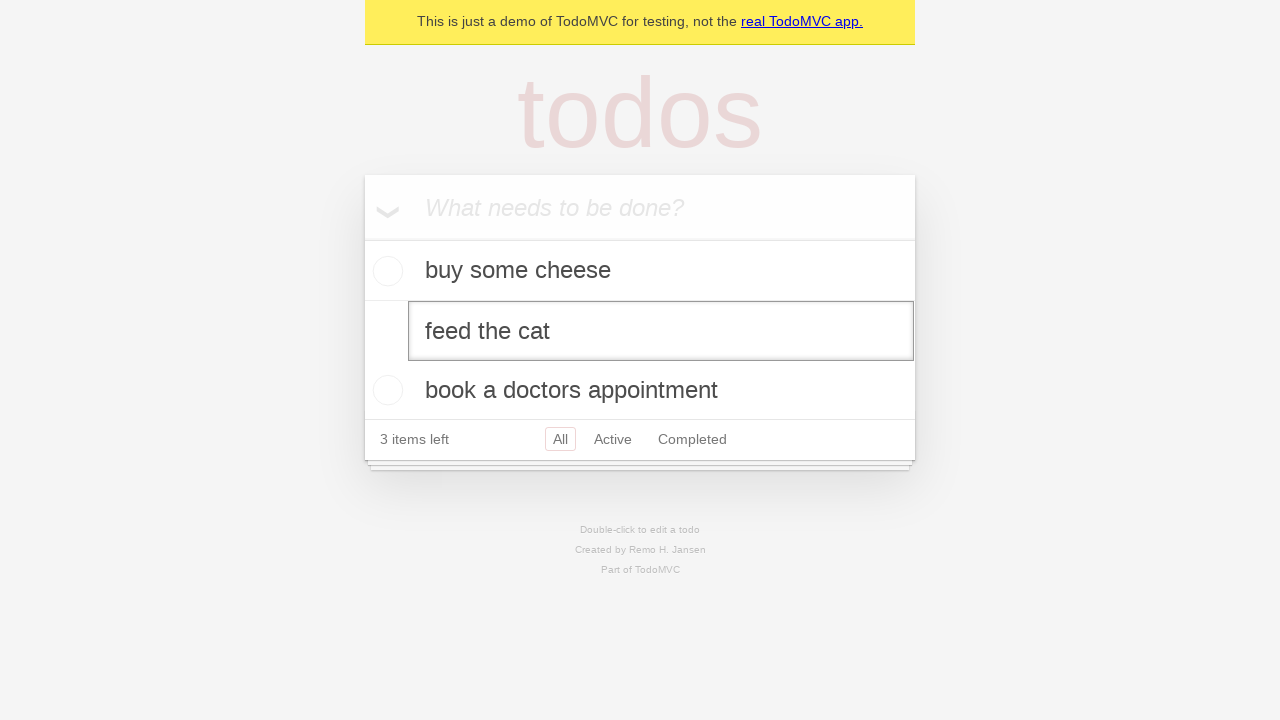